Tests alert message handling by entering a name, triggering an alert, verifying the alert text contains the name, and accepting the alert

Starting URL: https://rahulshettyacademy.com/AutomationPractice/

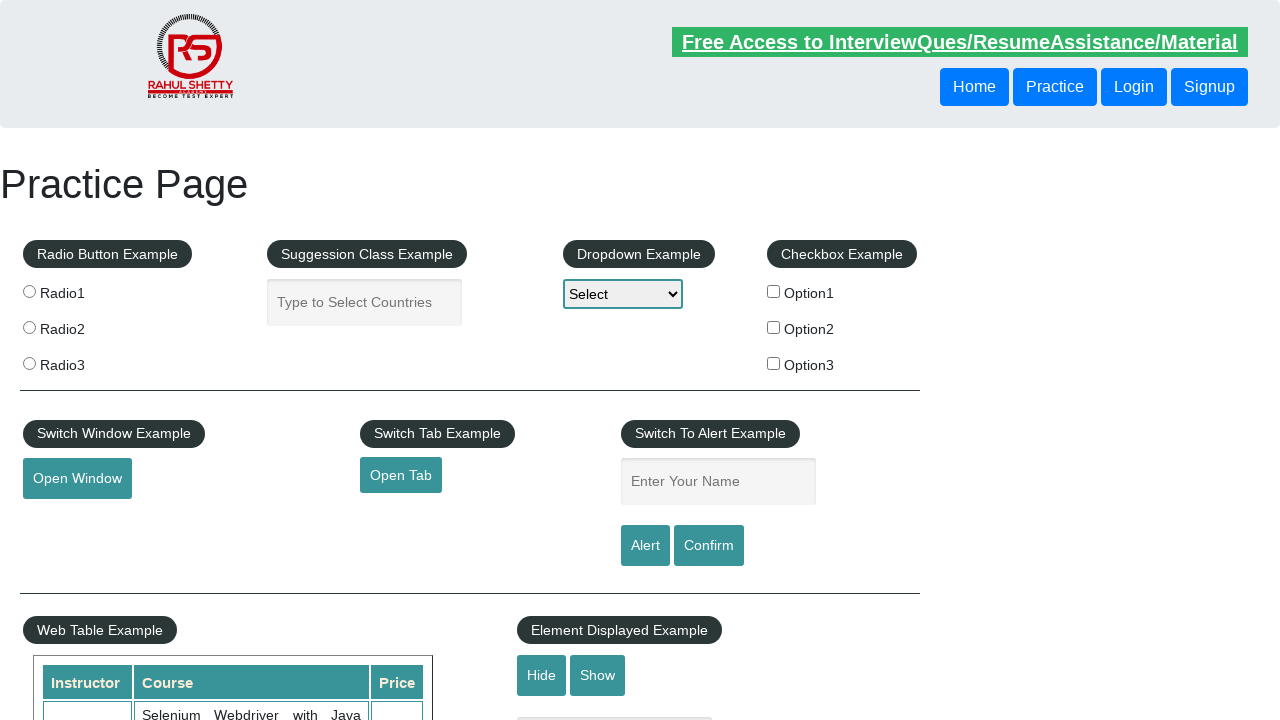

Filled name field with 'Dhinesh' on input#name
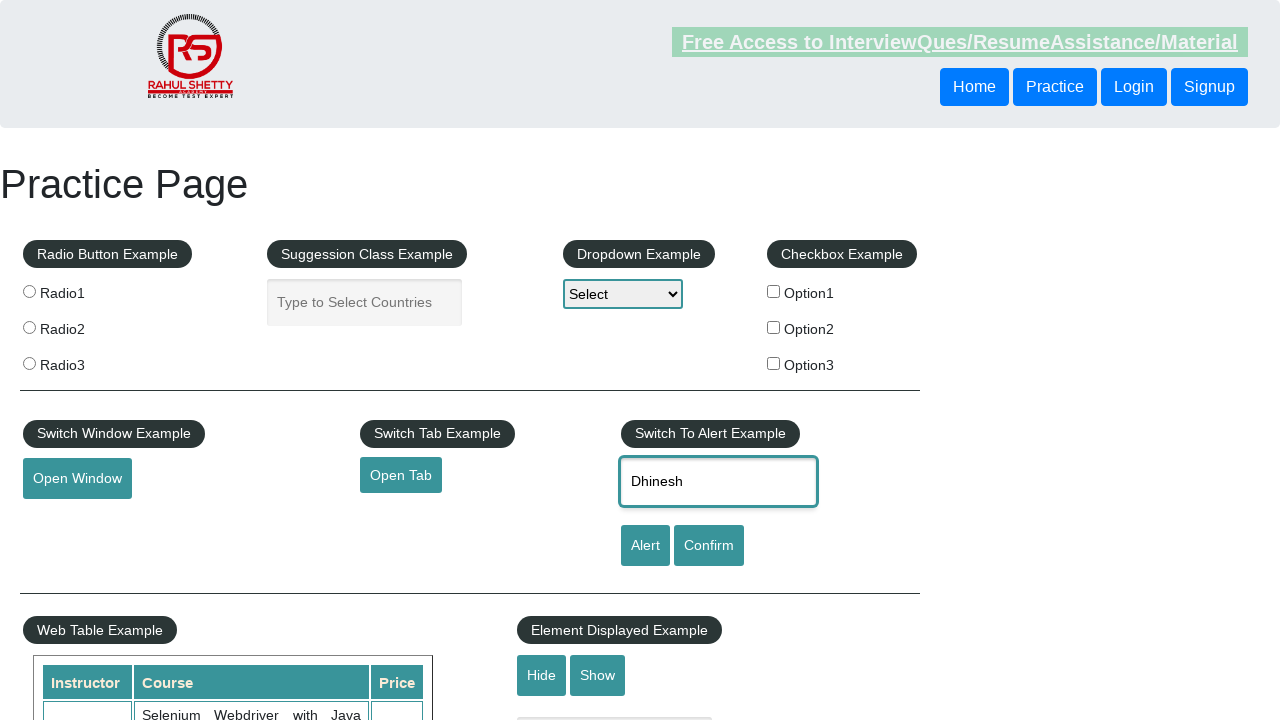

Clicked alert button to trigger alert dialog at (645, 546) on input#alertbtn
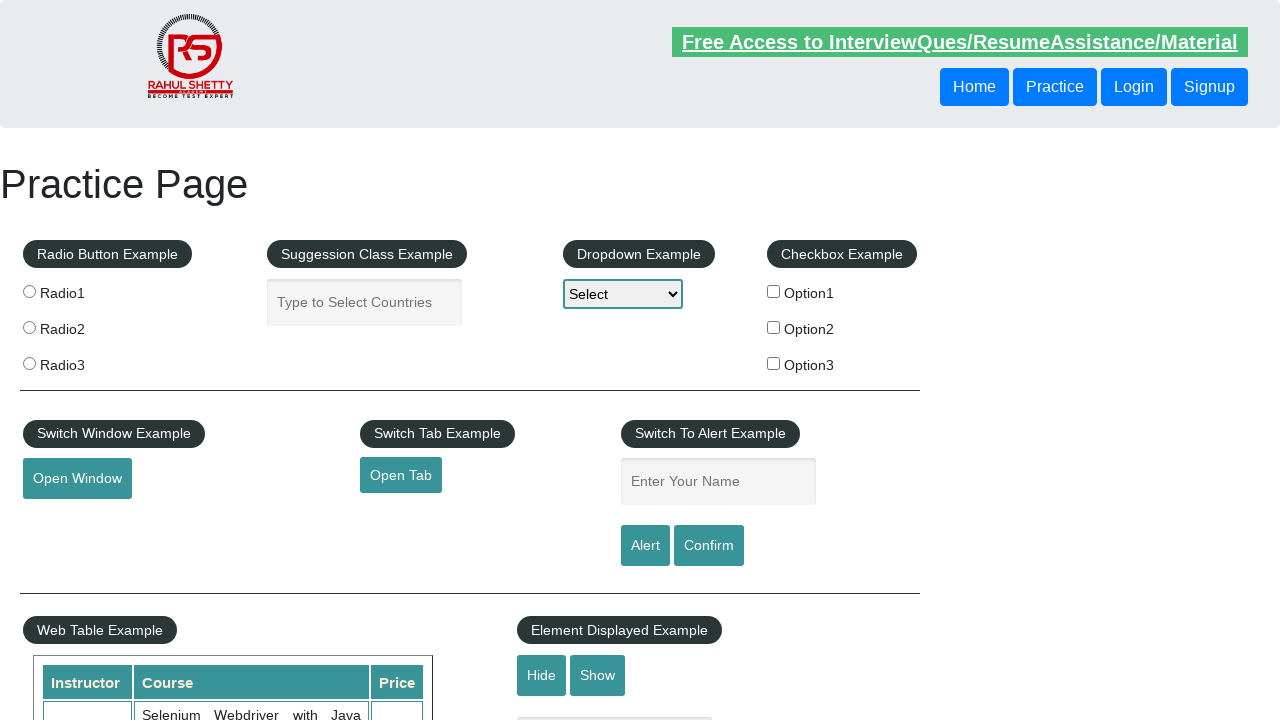

Set up dialog handler to accept alert
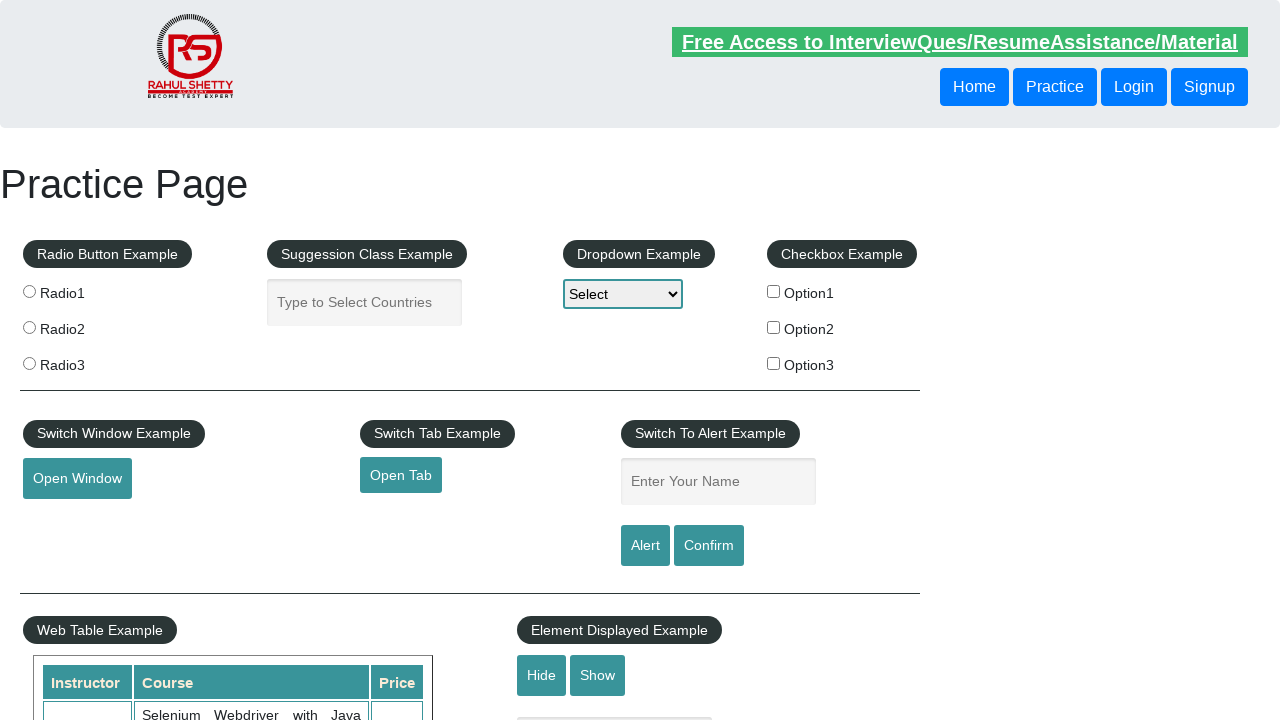

Waited for alert to be processed and accepted
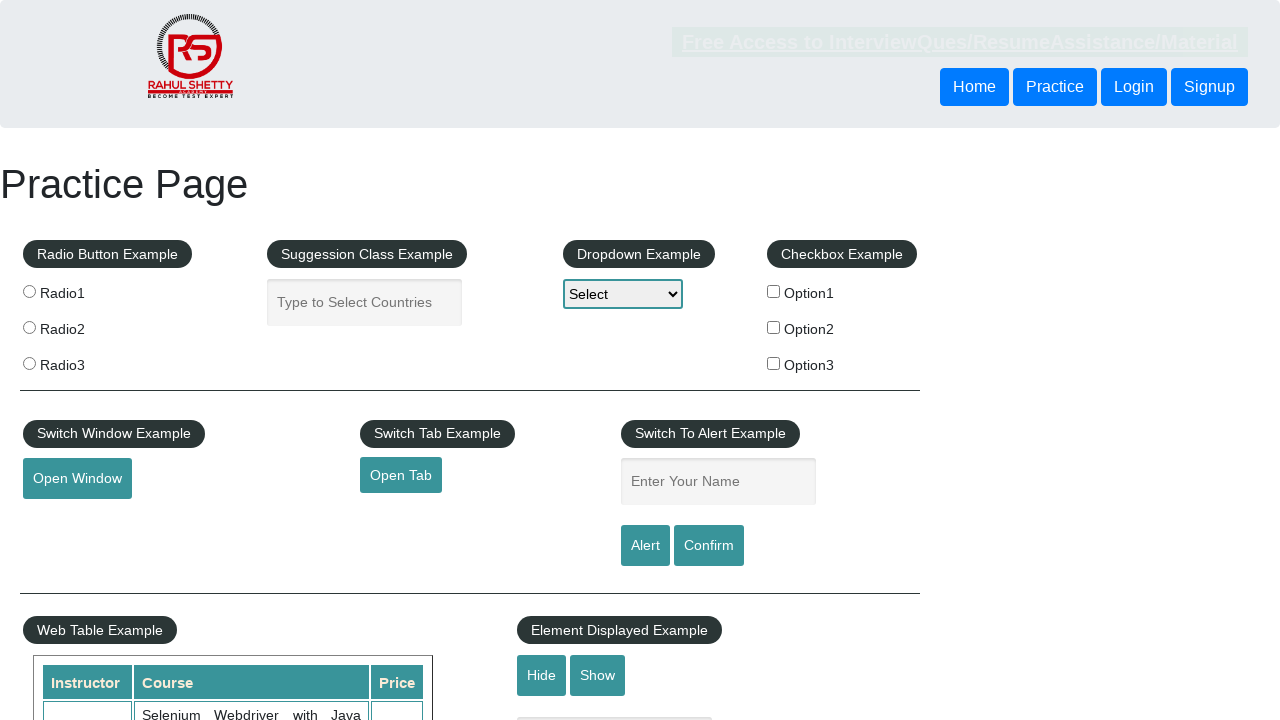

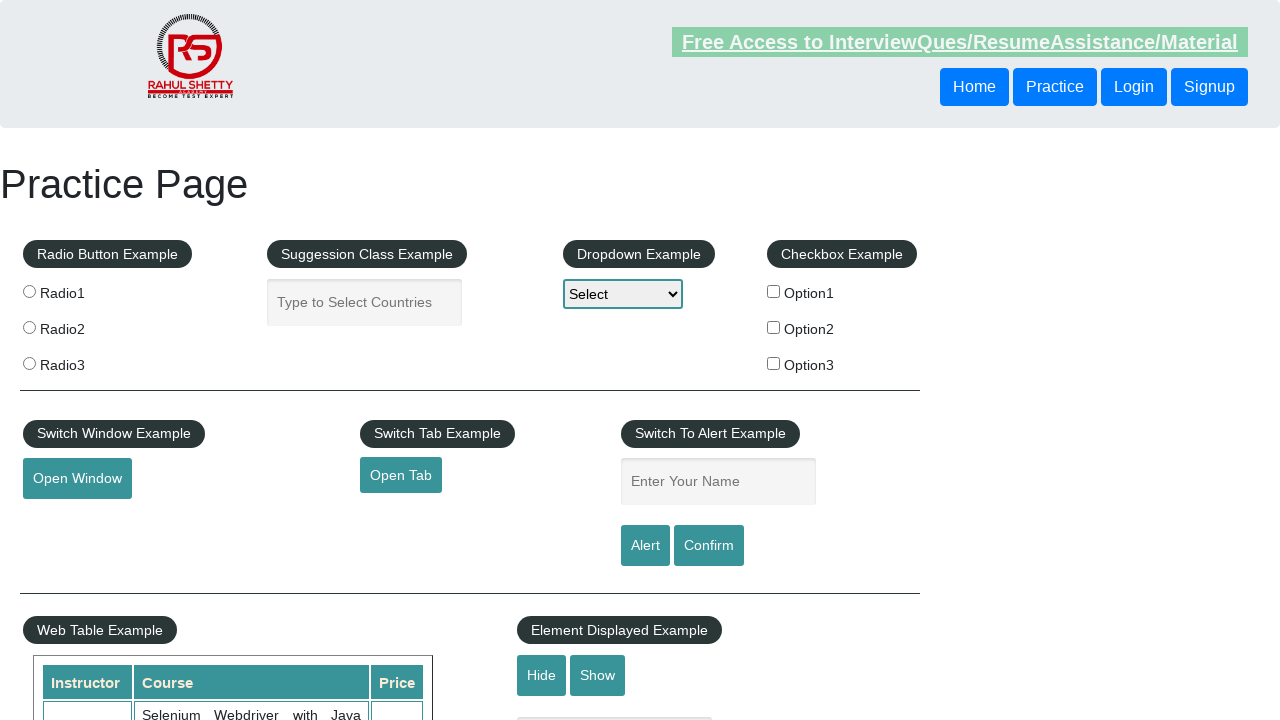